Tests getting text from a JavaScript confirm dialog by triggering it, capturing the alert text, and dismissing it

Starting URL: https://the-internet.herokuapp.com/javascript_alerts

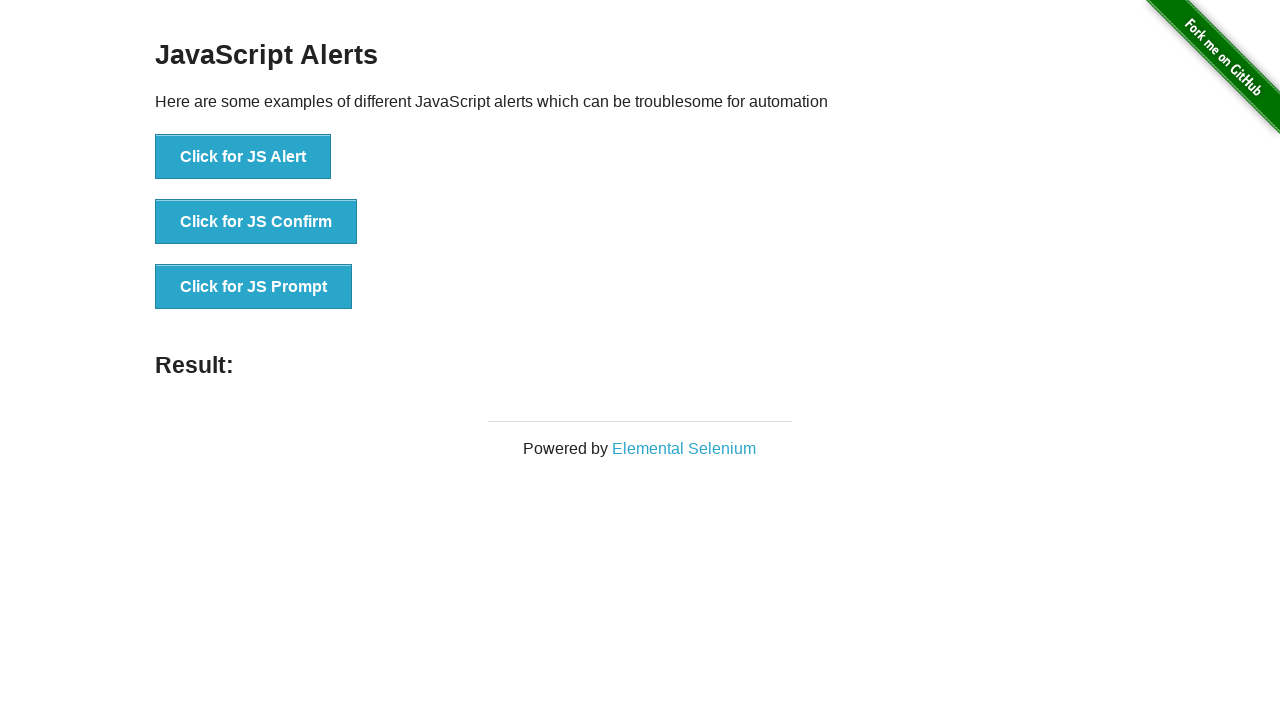

Set up dialog handler to capture and dismiss confirm dialog
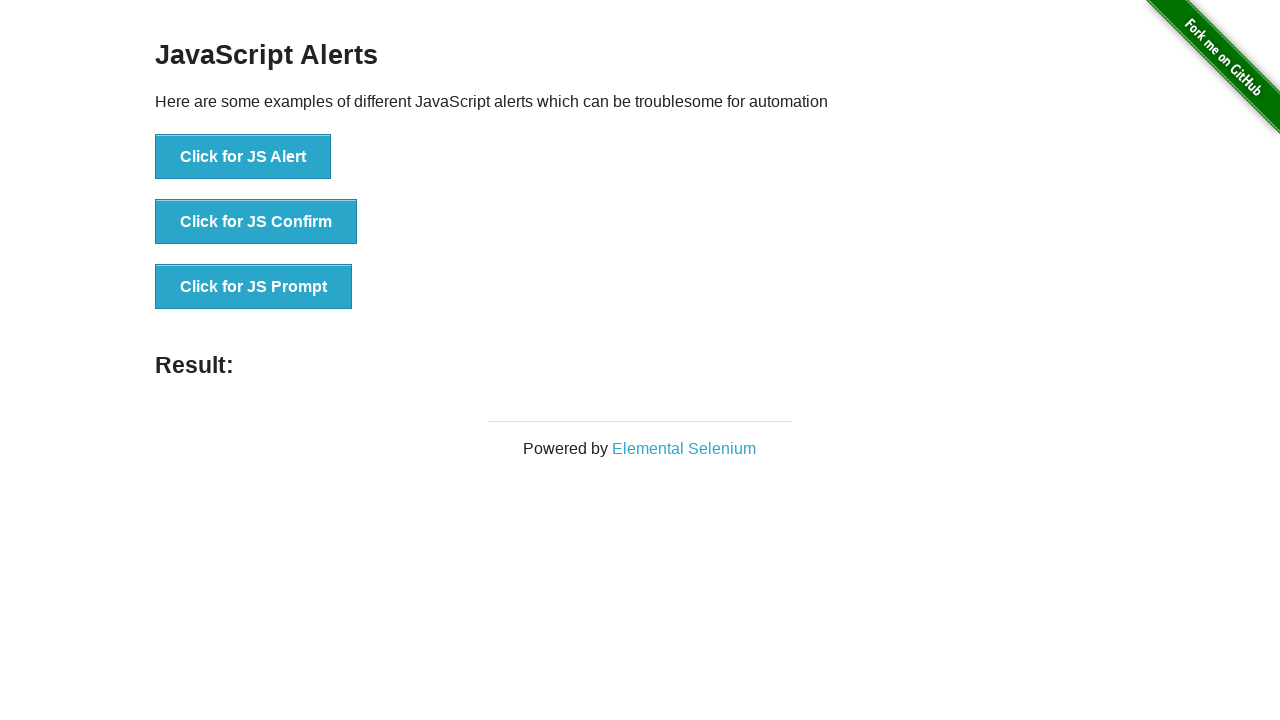

Clicked button to trigger JavaScript confirm dialog at (256, 222) on button[onclick='jsConfirm()']
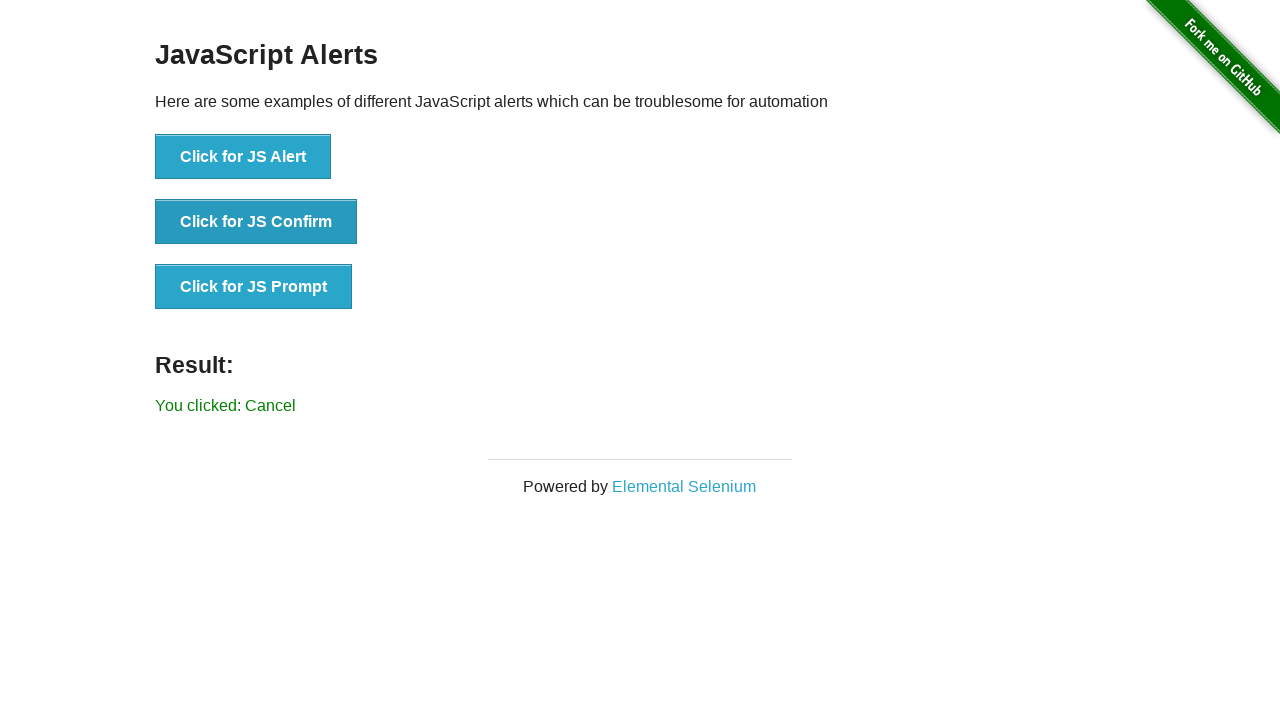

Result element loaded after dialog dismissal
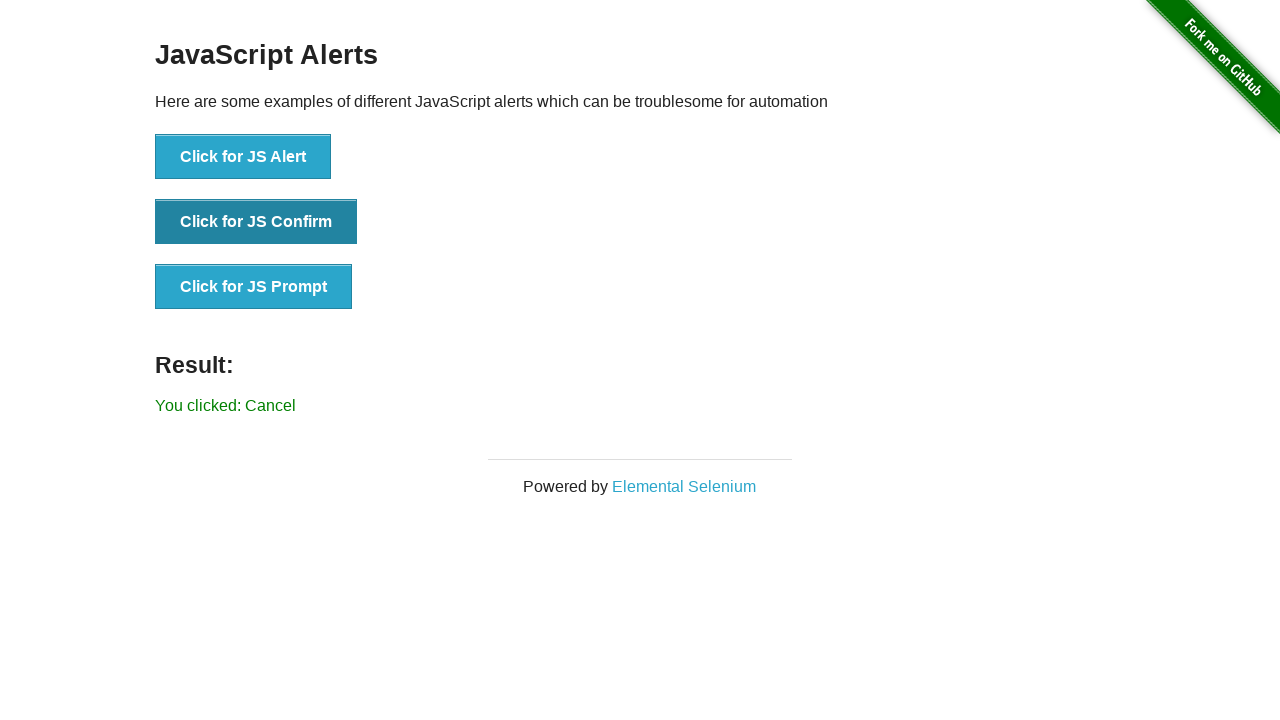

Verified captured alert text matches expected value 'I am a JS Confirm'
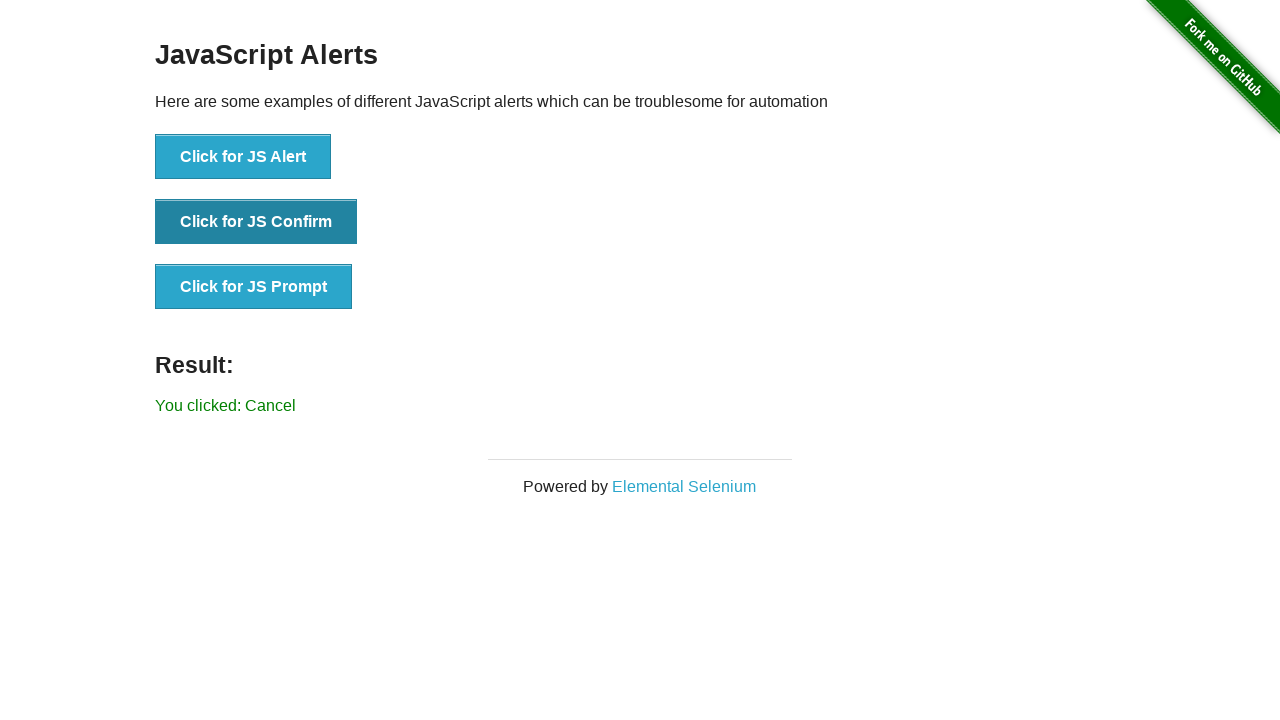

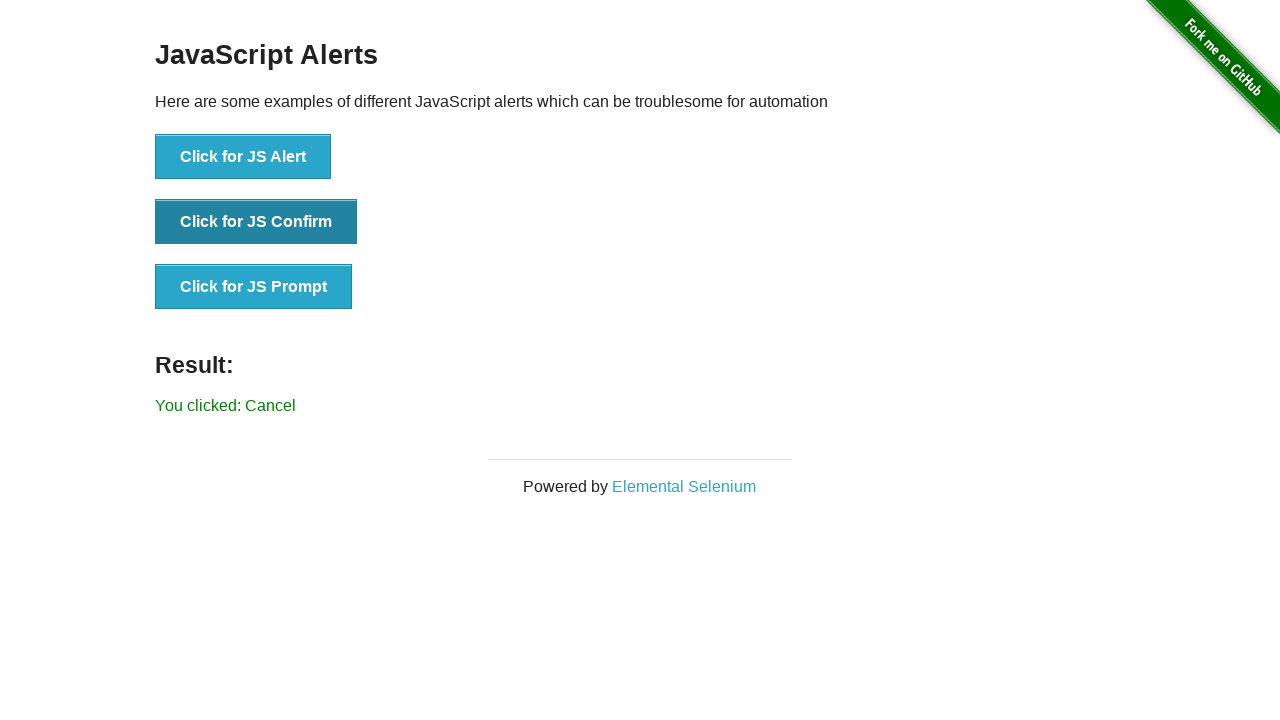